Tests basic HTML form controls by selecting radio buttons, checking/unchecking checkboxes, clicking a register button, and navigating via a link

Starting URL: https://www.hyrtutorials.com/p/basic-controls.html

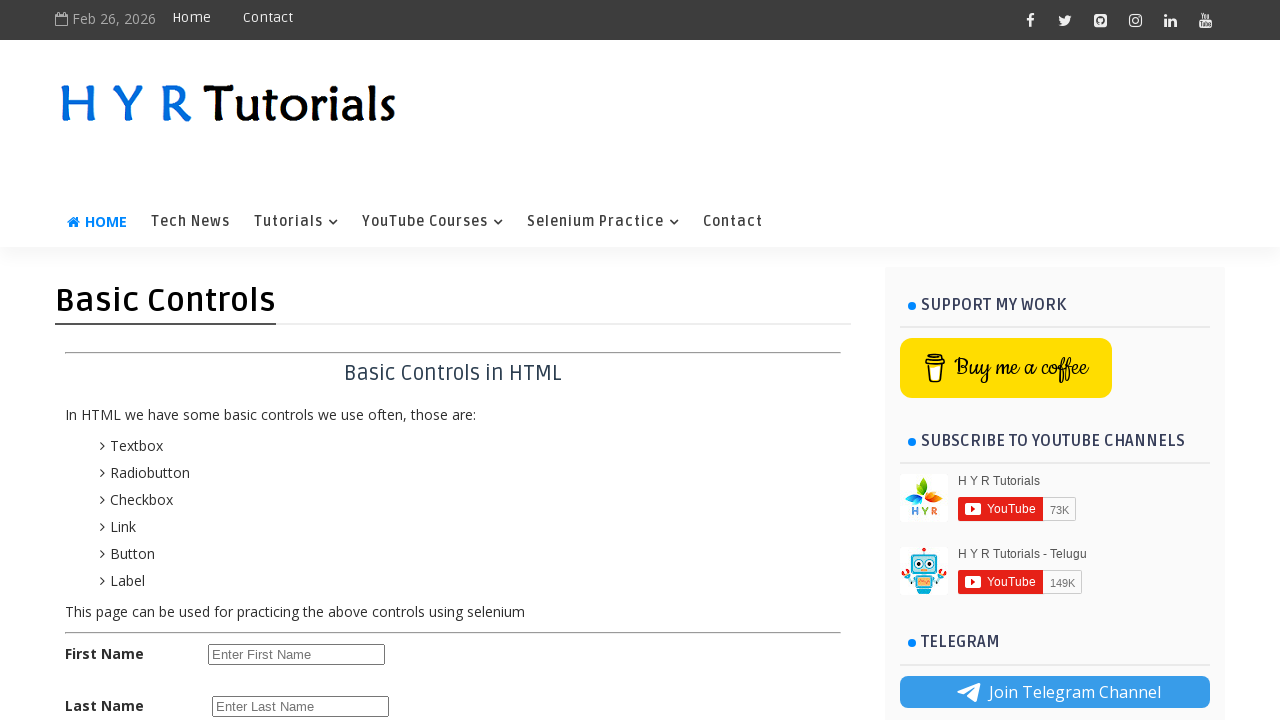

Clicked female radio button at (286, 426) on #femalerb
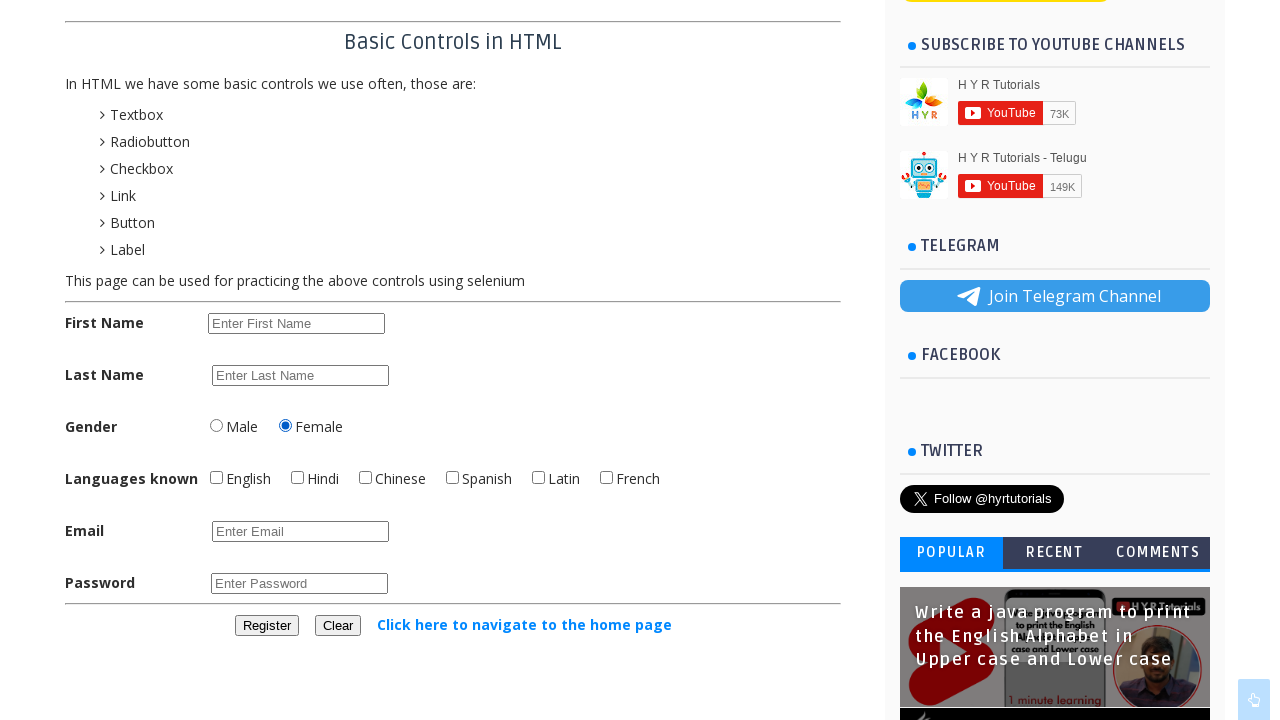

Clicked English checkbox at (216, 478) on #englishchbx
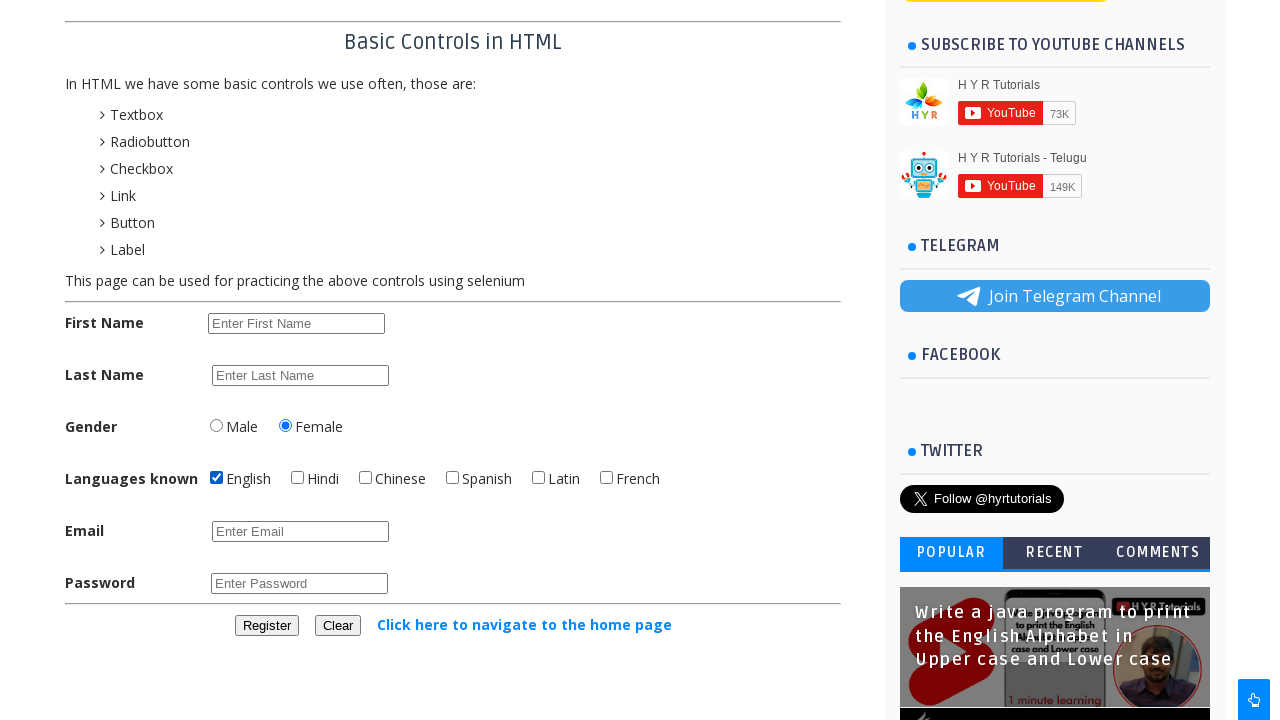

Clicked Hindi checkbox at (298, 478) on #hindichbx
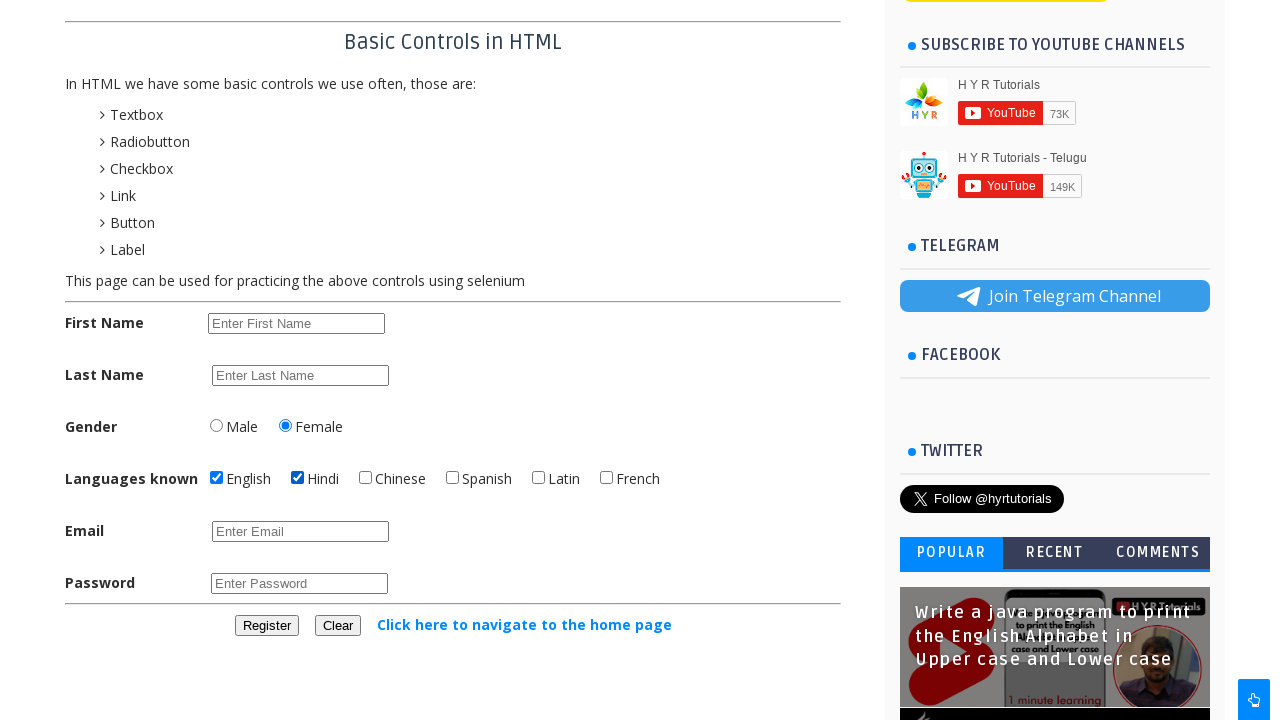

Unchecked Hindi checkbox as it was selected at (298, 478) on #hindichbx
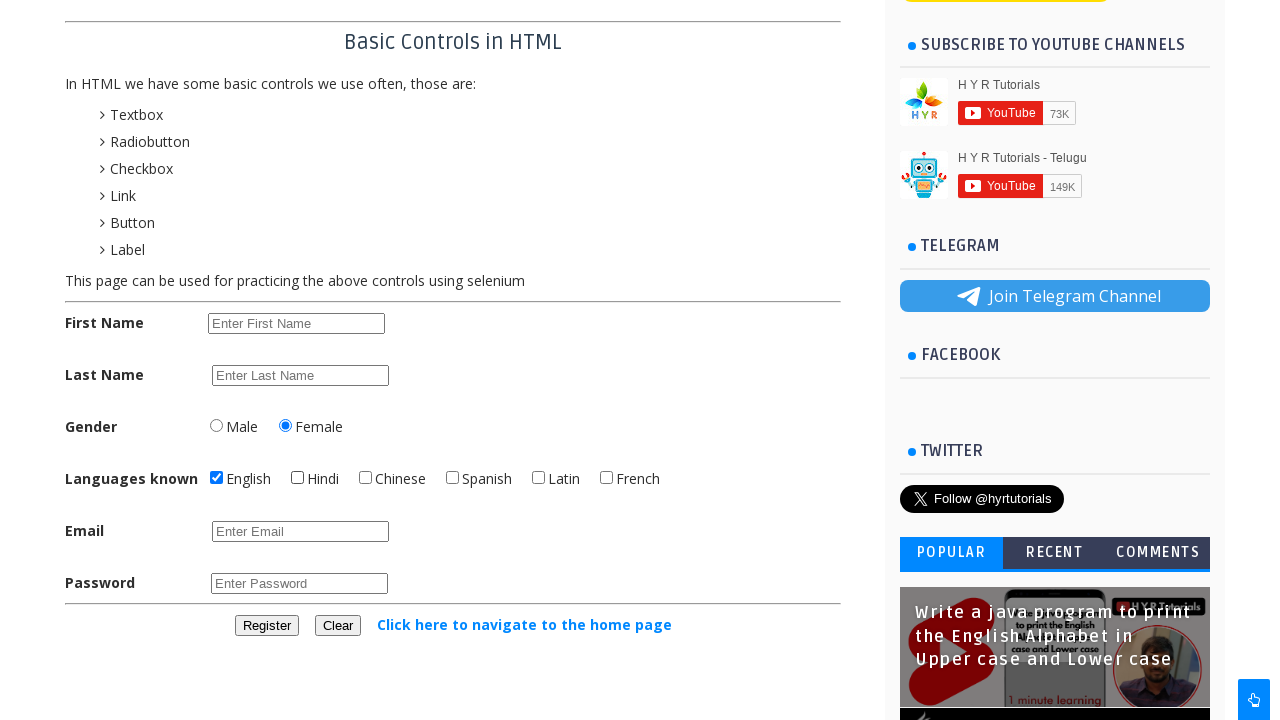

Clicked register button at (266, 626) on #registerbtn
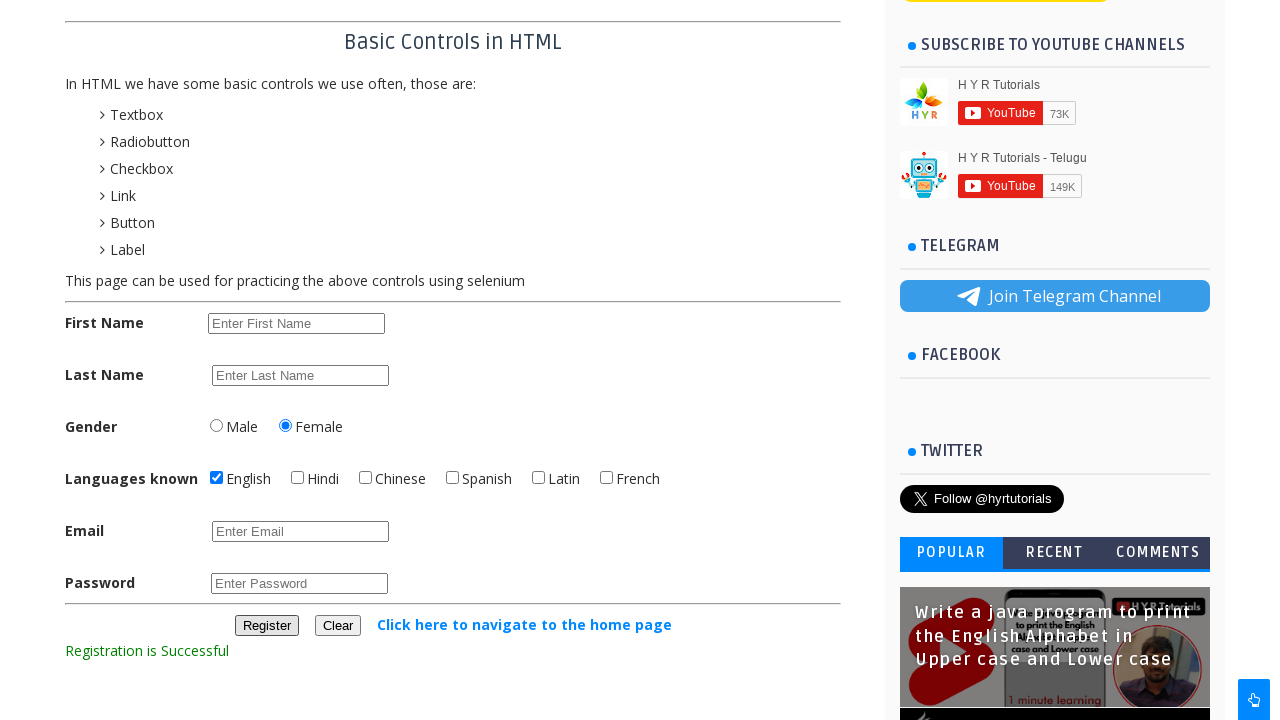

Registration message appeared
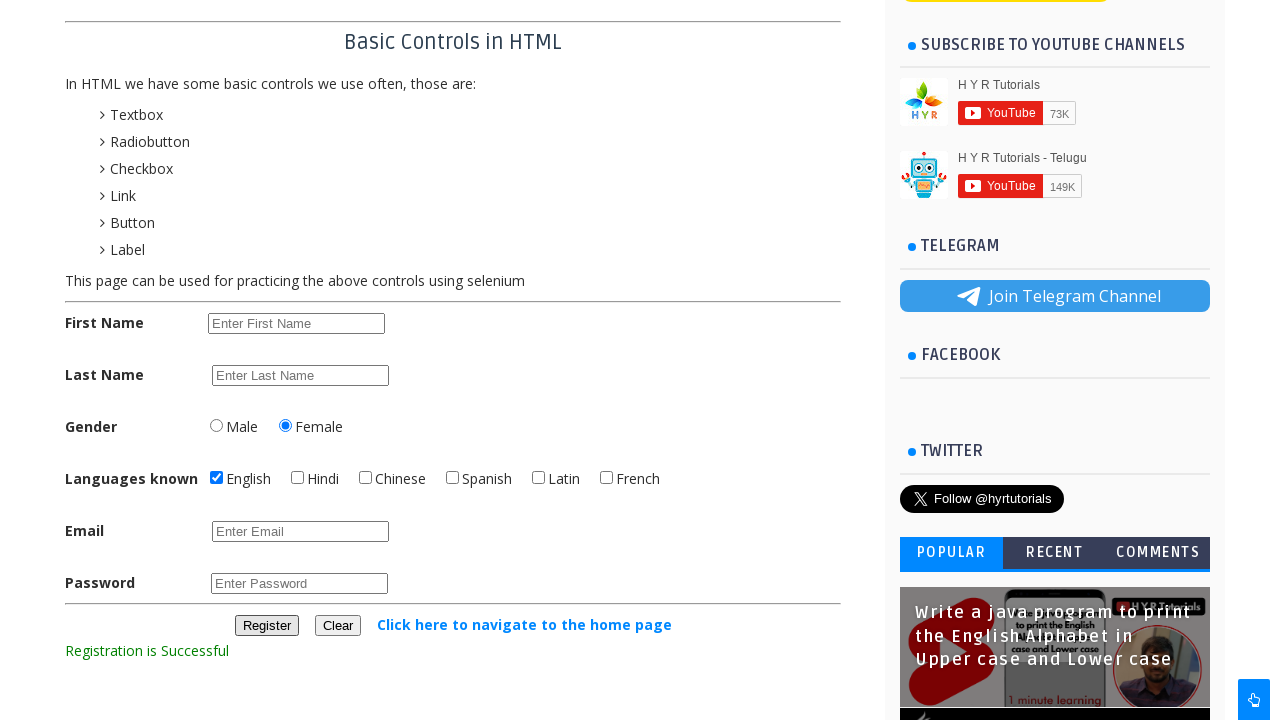

Clicked navigate home link at (524, 624) on #navigateHome
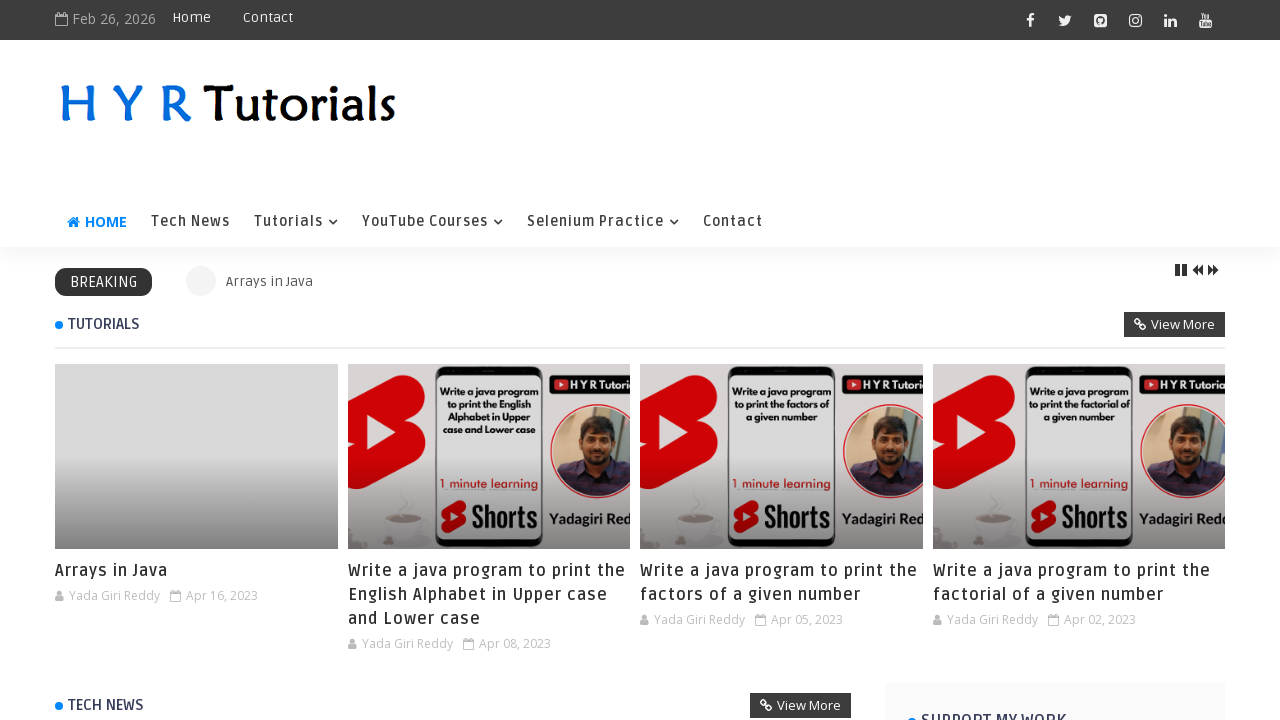

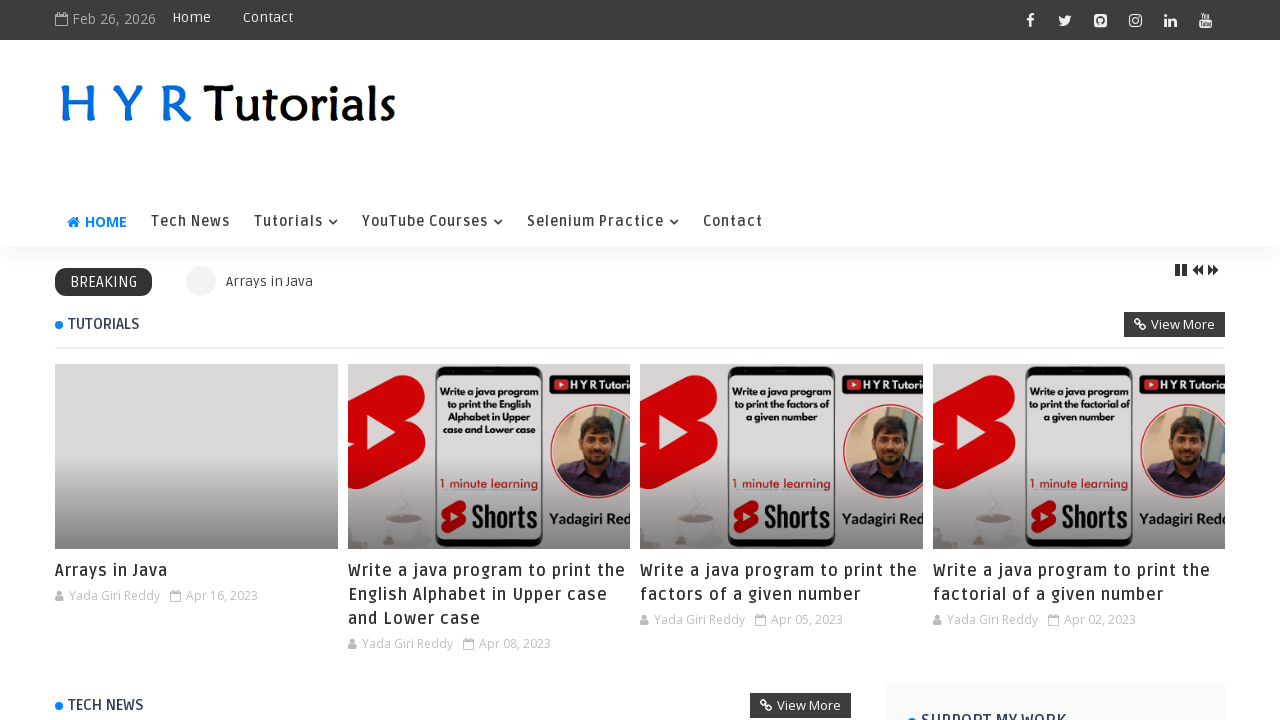